Tests that submitting an empty login form displays an appropriate error message

Starting URL: https://cs458-auth-project.vercel.app

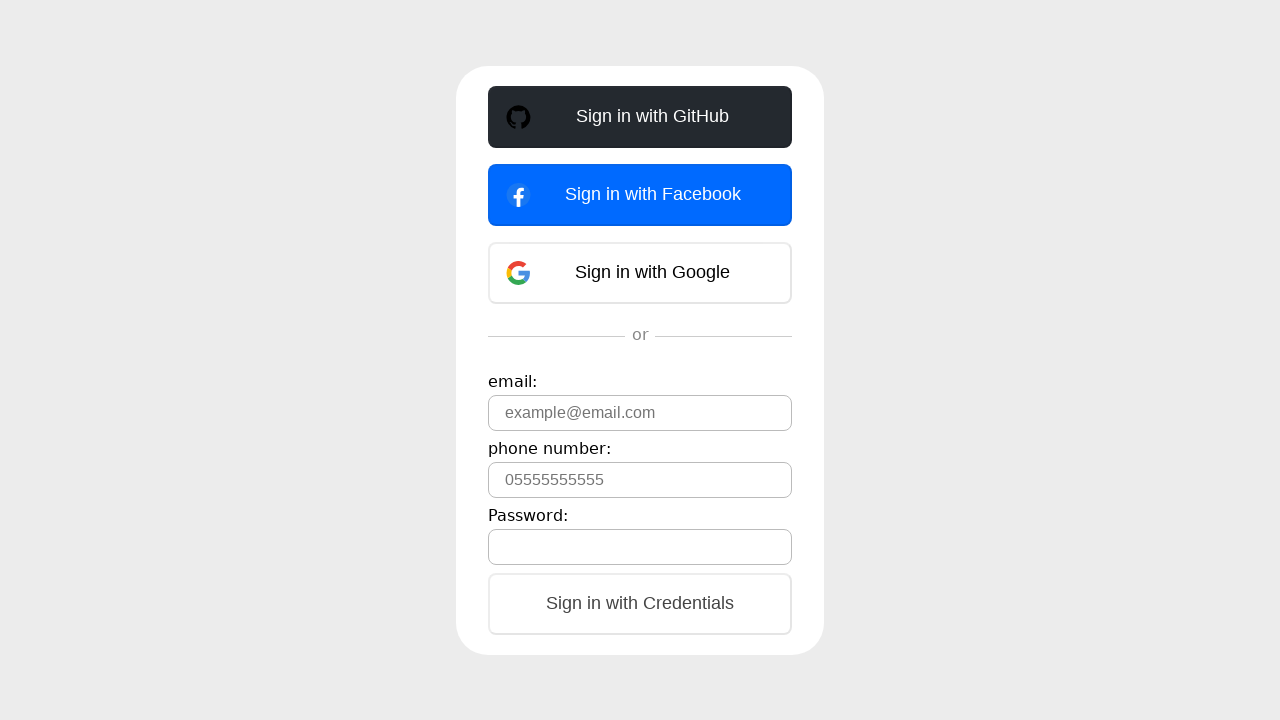

Navigated to login page
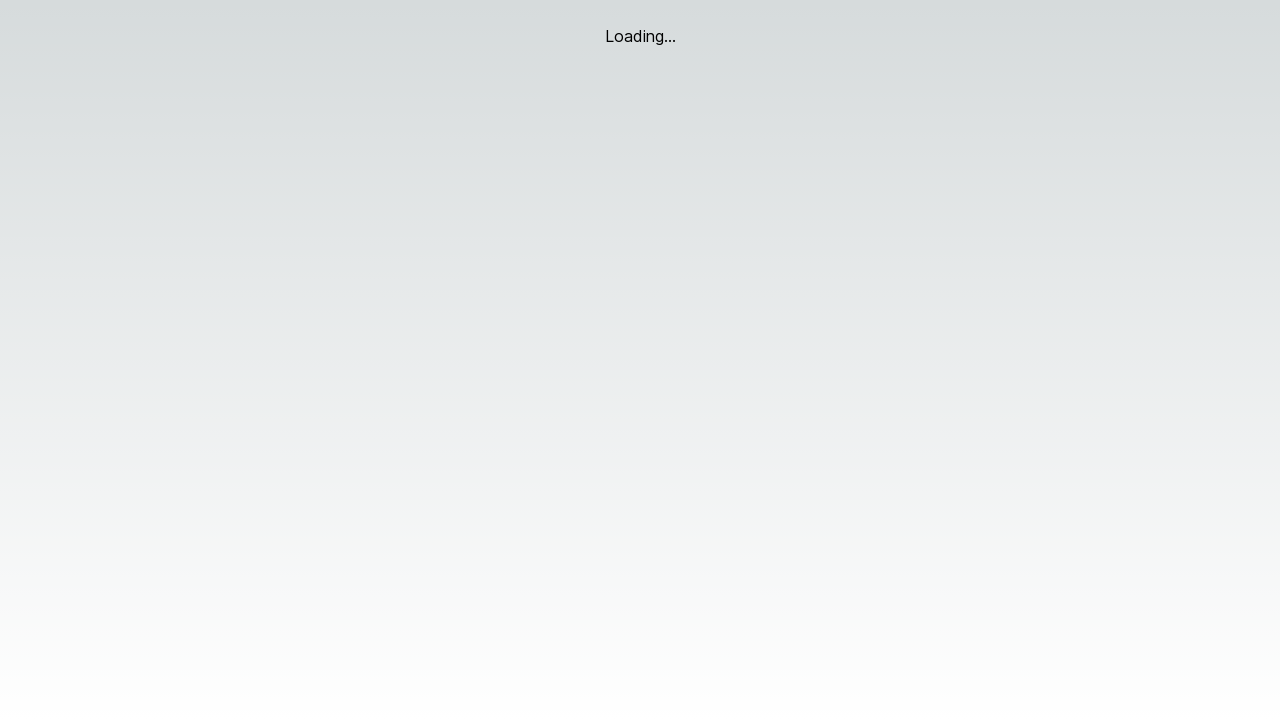

Email input field is present on the page
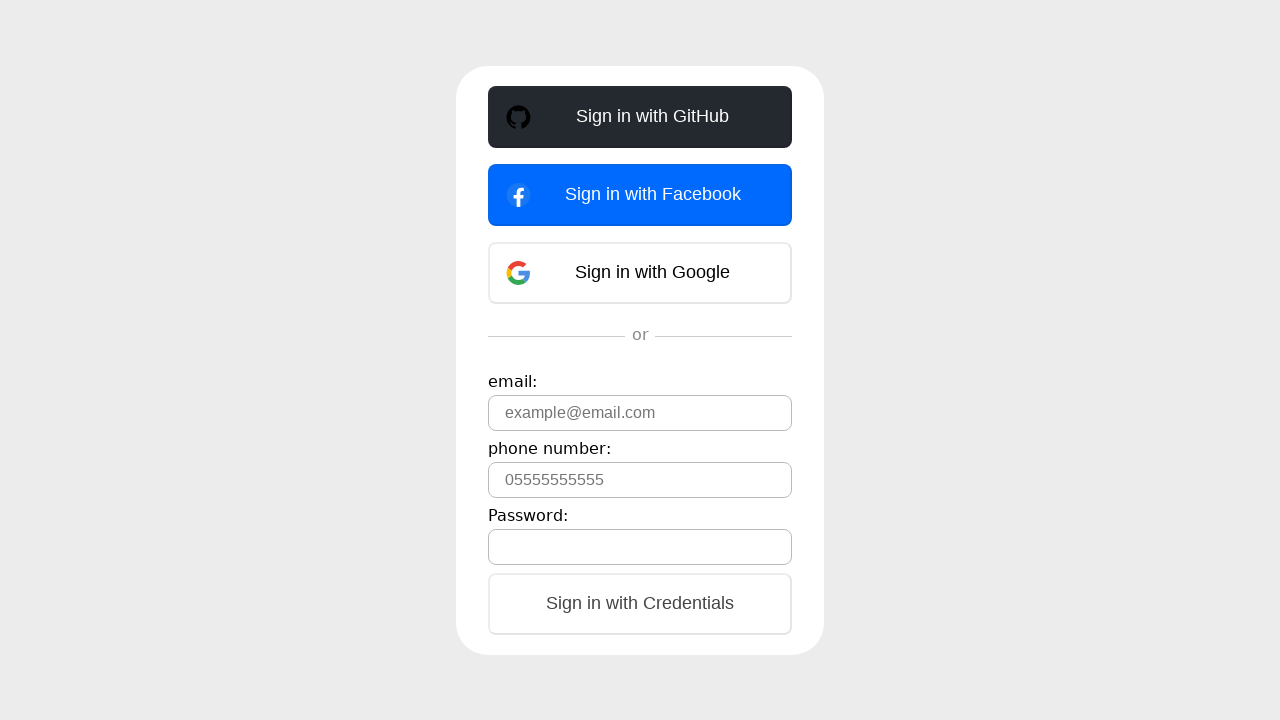

Clicked submit button with empty login credentials at (640, 604) on body > div > div > div > div:nth-child(4) > form > button
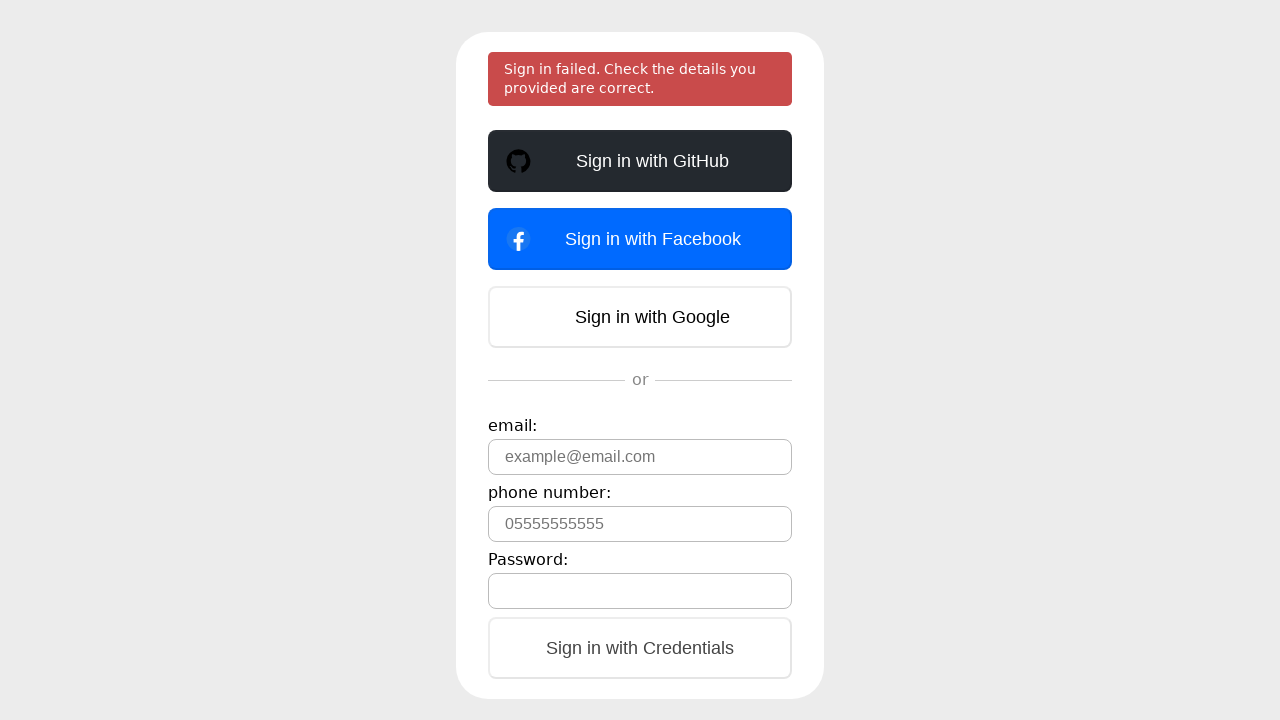

Error message appeared after submitting empty form
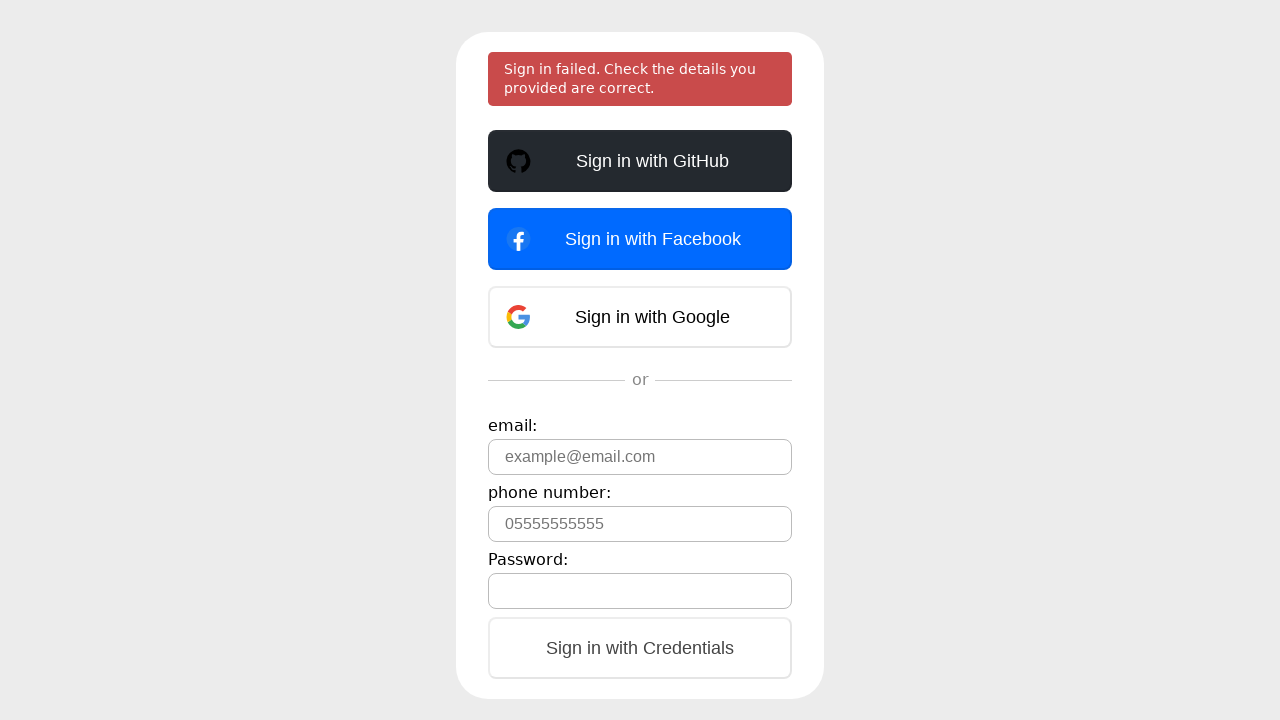

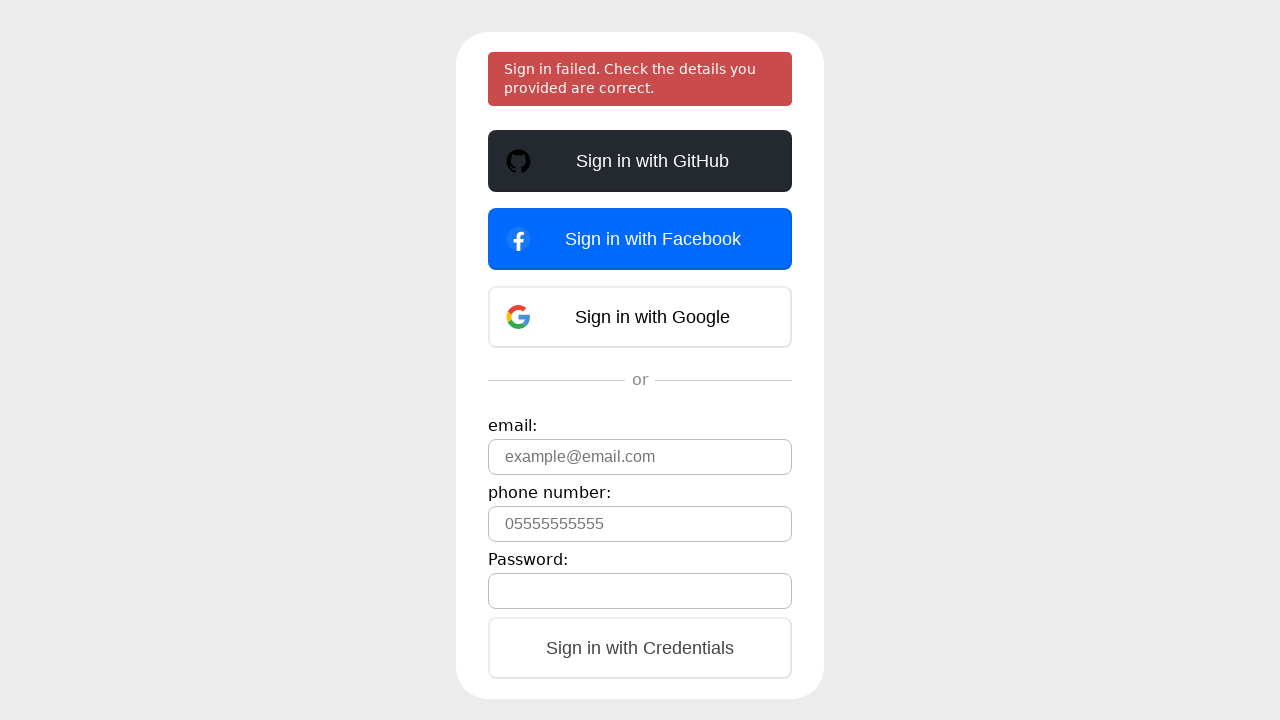